Tests the student registration form by filling all fields including personal information, gender, contact details, date of birth, subjects, hobbies, picture upload, address, and state/city selection, then submits the form and verifies the confirmation modal appears.

Starting URL: https://demoqa.com/automation-practice-form

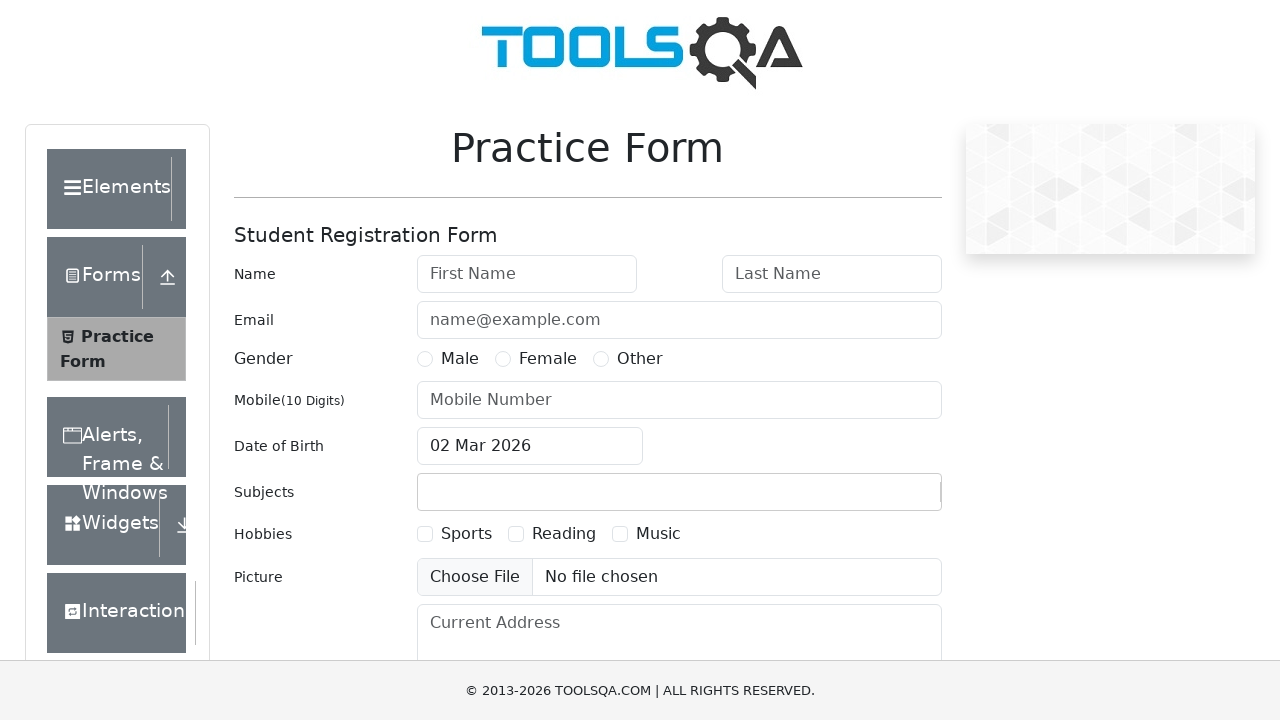

Filled First Name field with 'Michael' on #firstName
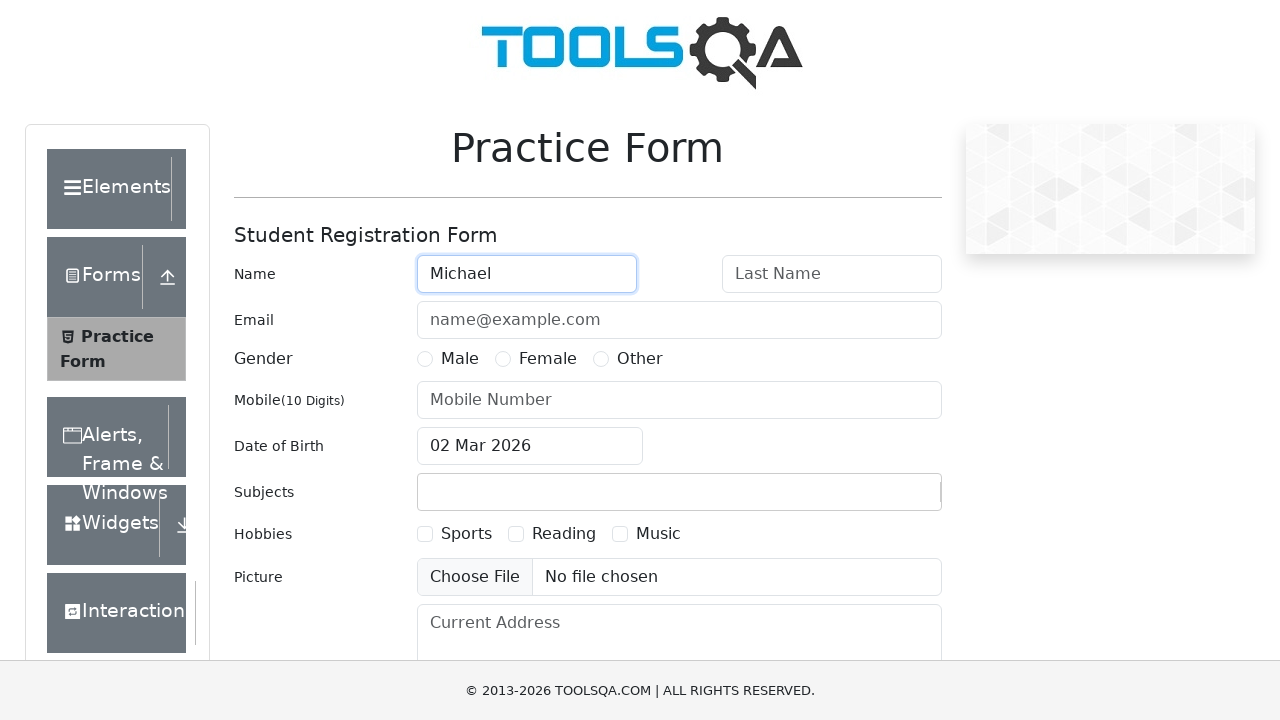

Filled Last Name field with 'Johnson' on #lastName
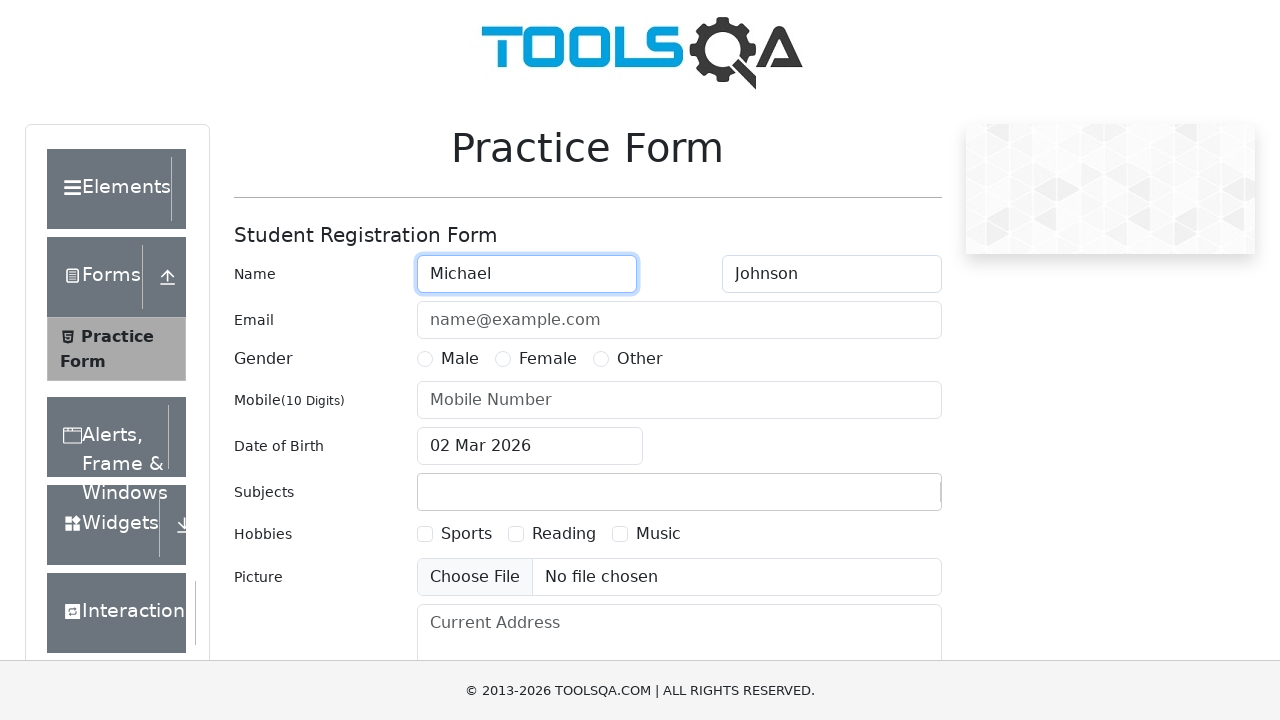

Filled Email field with 'michael.johnson@testmail.com' on #userEmail
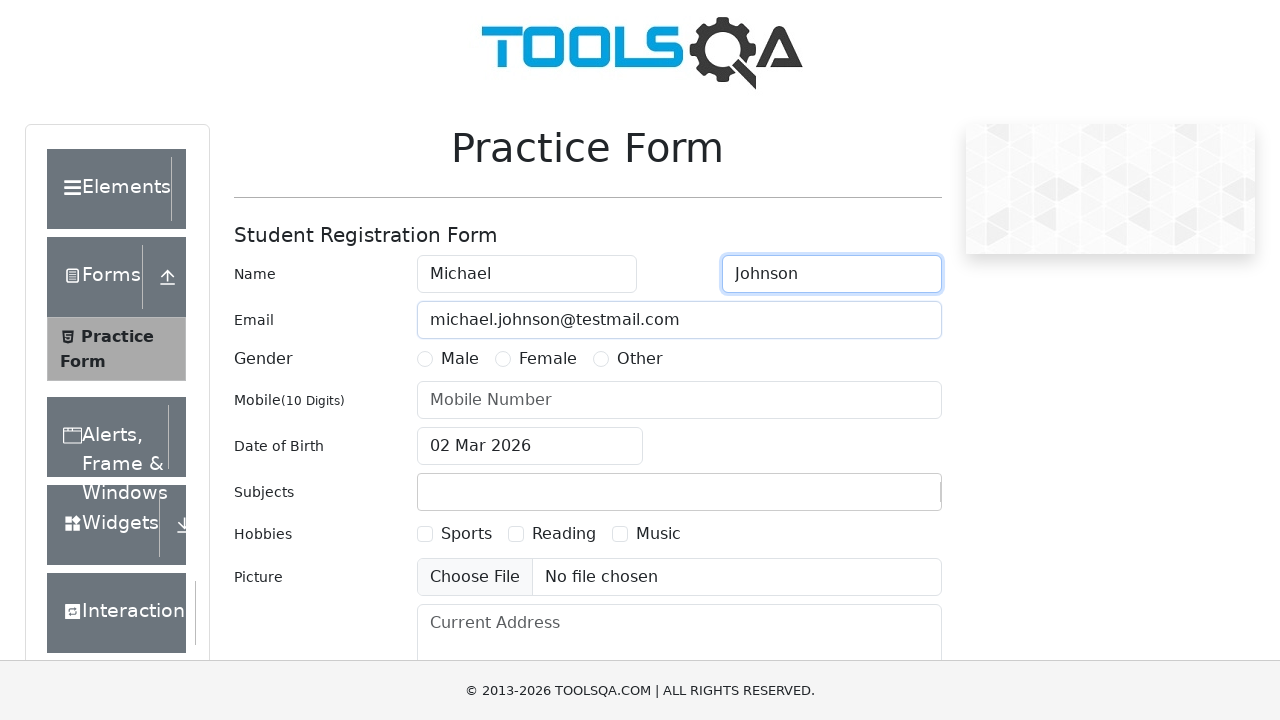

Selected Male gender option at (460, 359) on label[for='gender-radio-1']
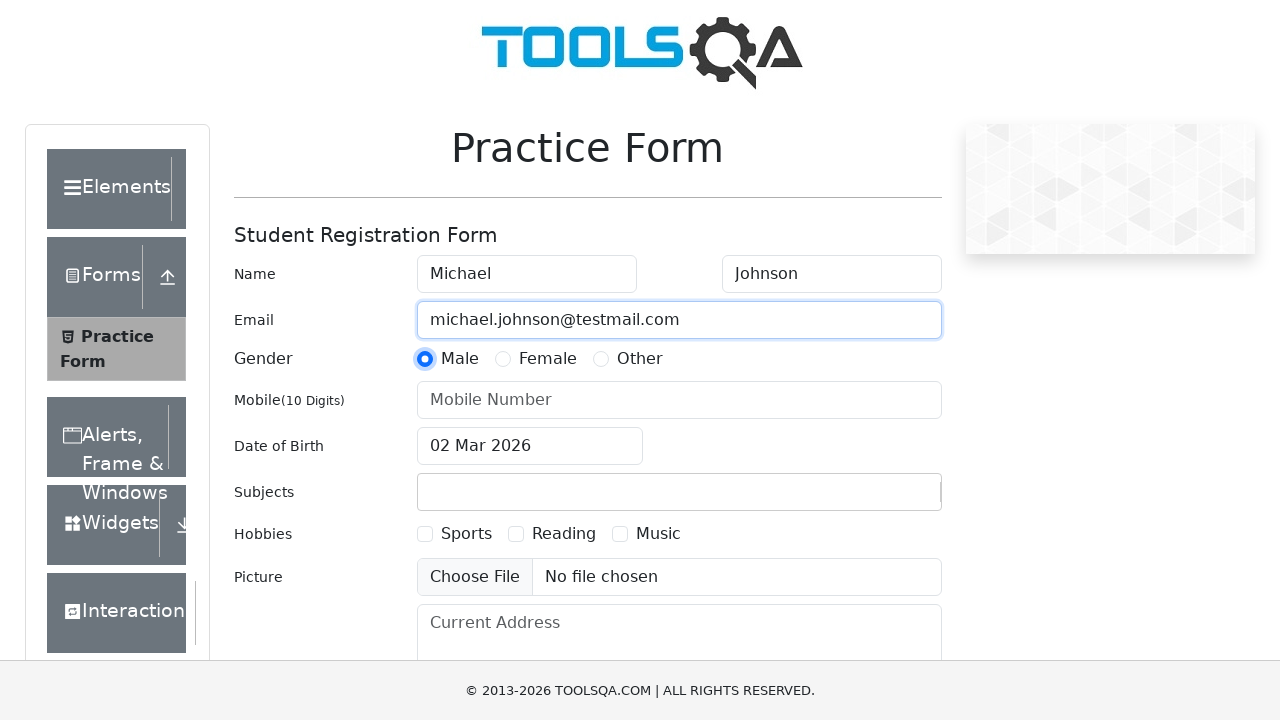

Filled Mobile Number field with '8125559432' on #userNumber
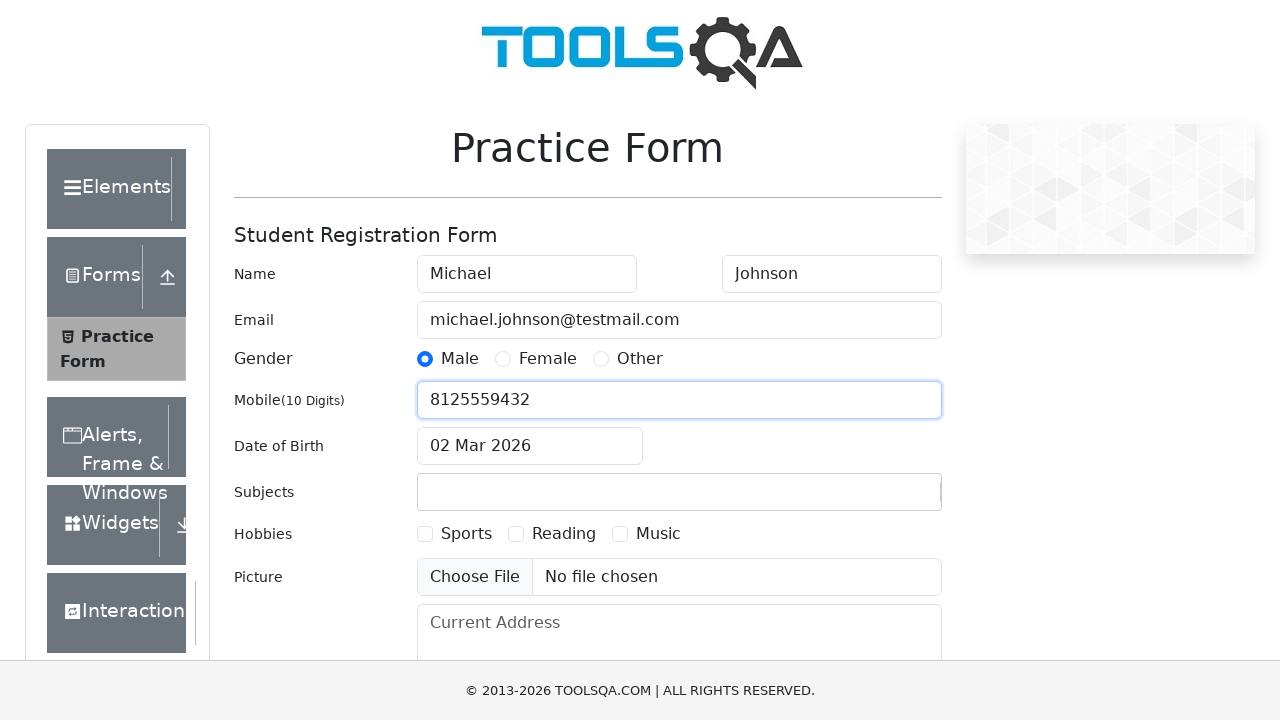

Clicked Date of Birth input field at (530, 446) on #dateOfBirthInput
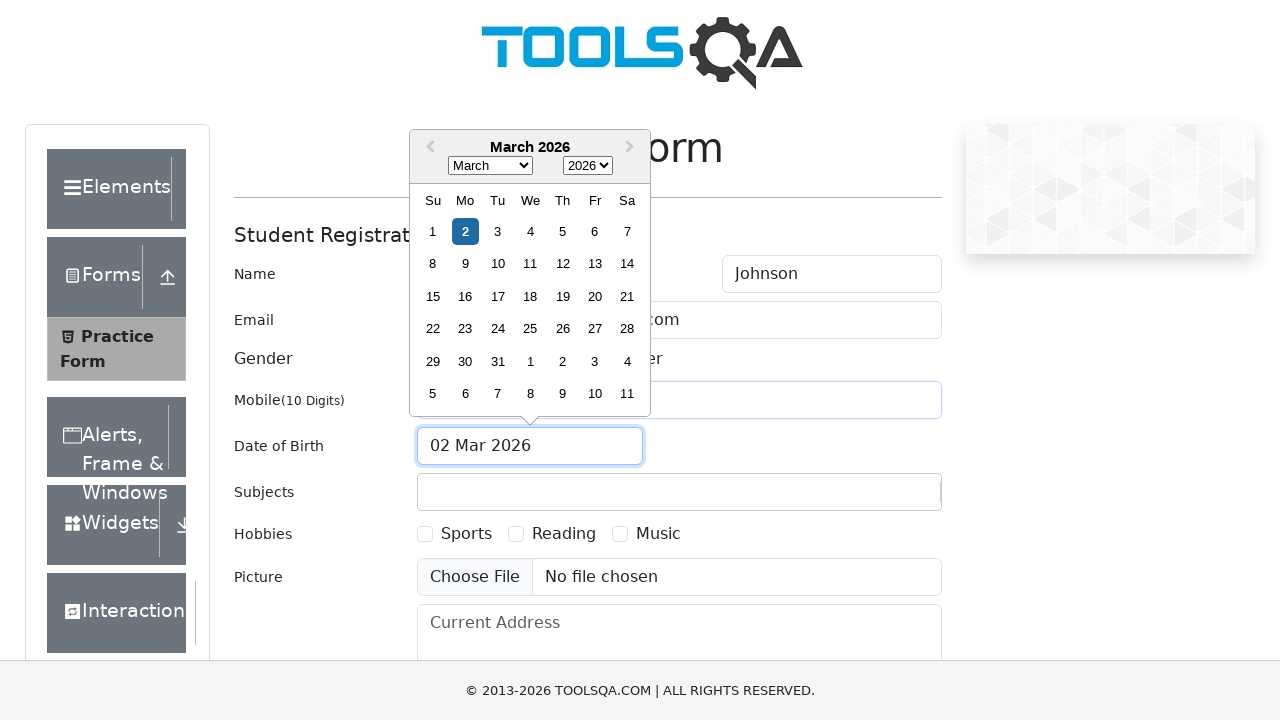

Selected June (month 5) from date picker on .react-datepicker__month-select
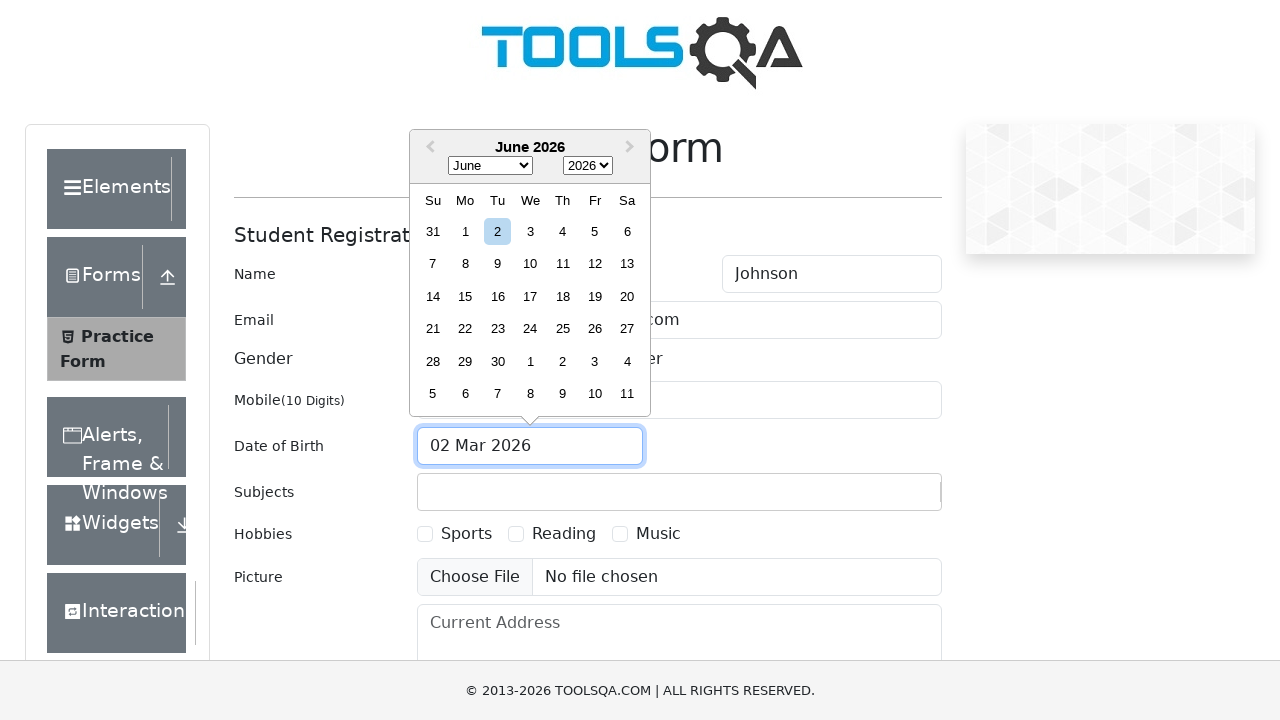

Selected 1992 from year picker on .react-datepicker__year-select
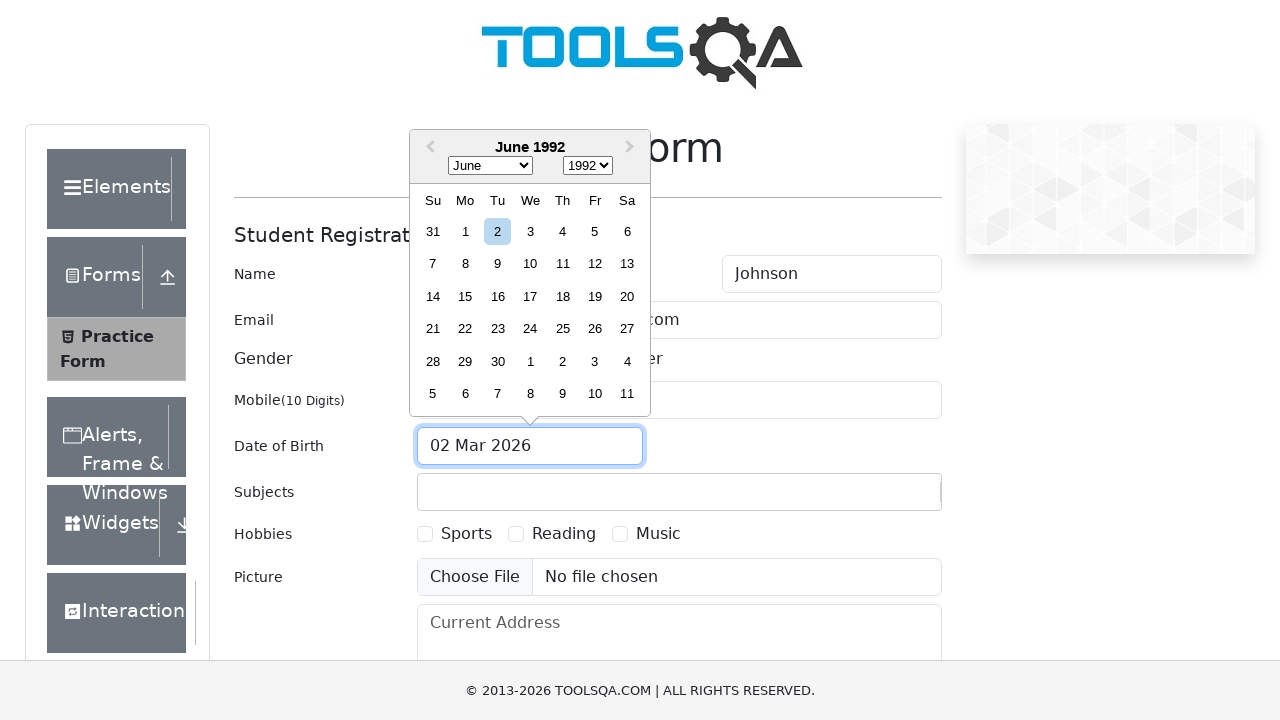

Selected day 15 from calendar at (465, 296) on .react-datepicker__day--015:not(.react-datepicker__day--outside-month)
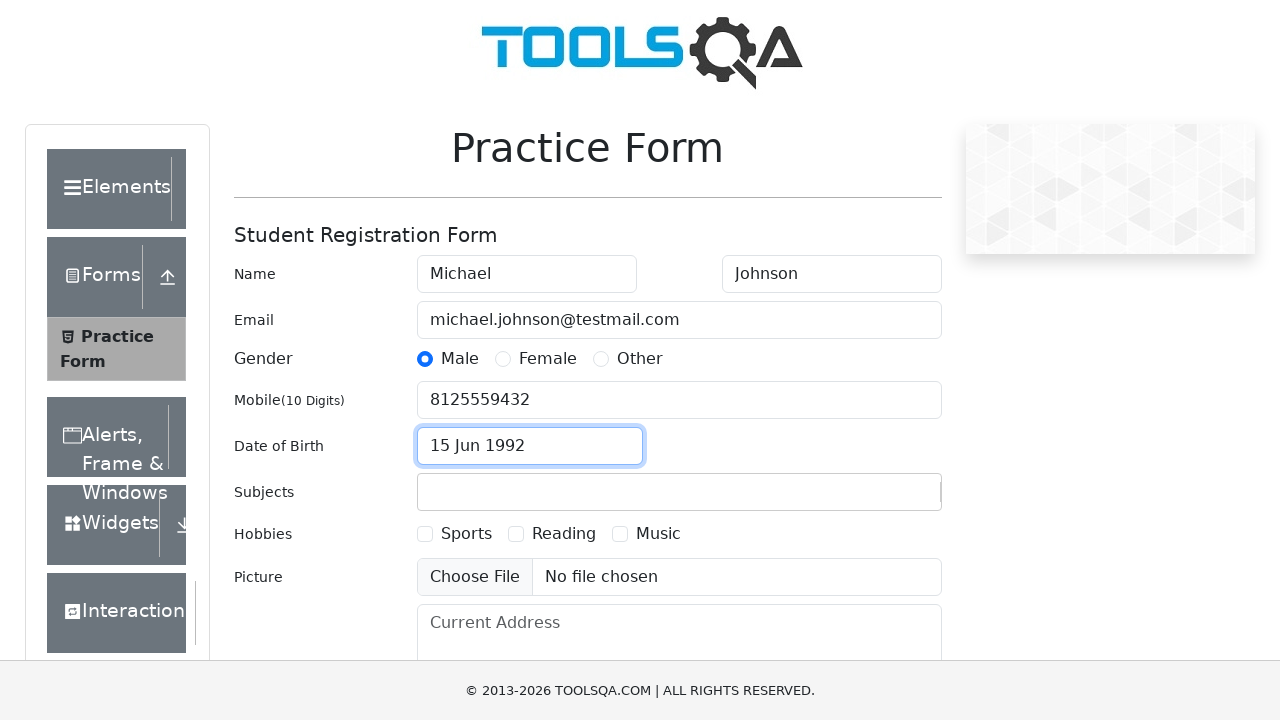

Typed 'Computer Science' in Subjects field on #subjectsInput
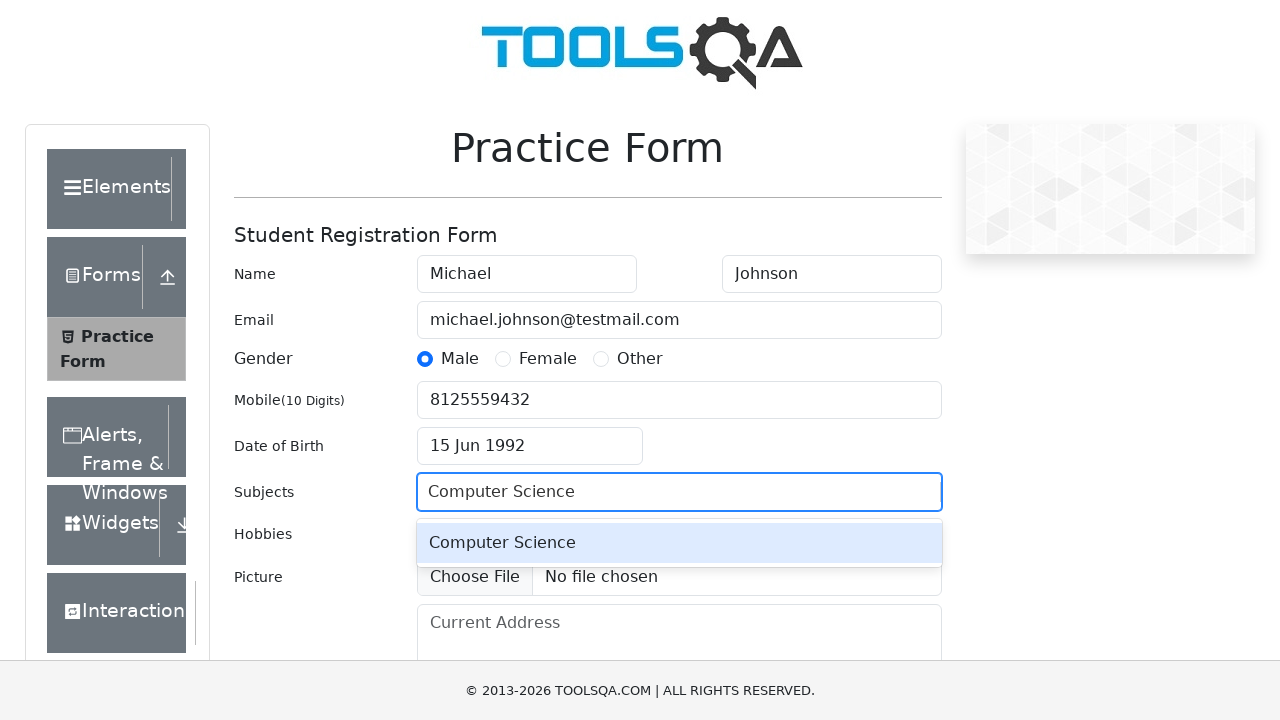

Pressed Enter to confirm Computer Science subject selection on #subjectsInput
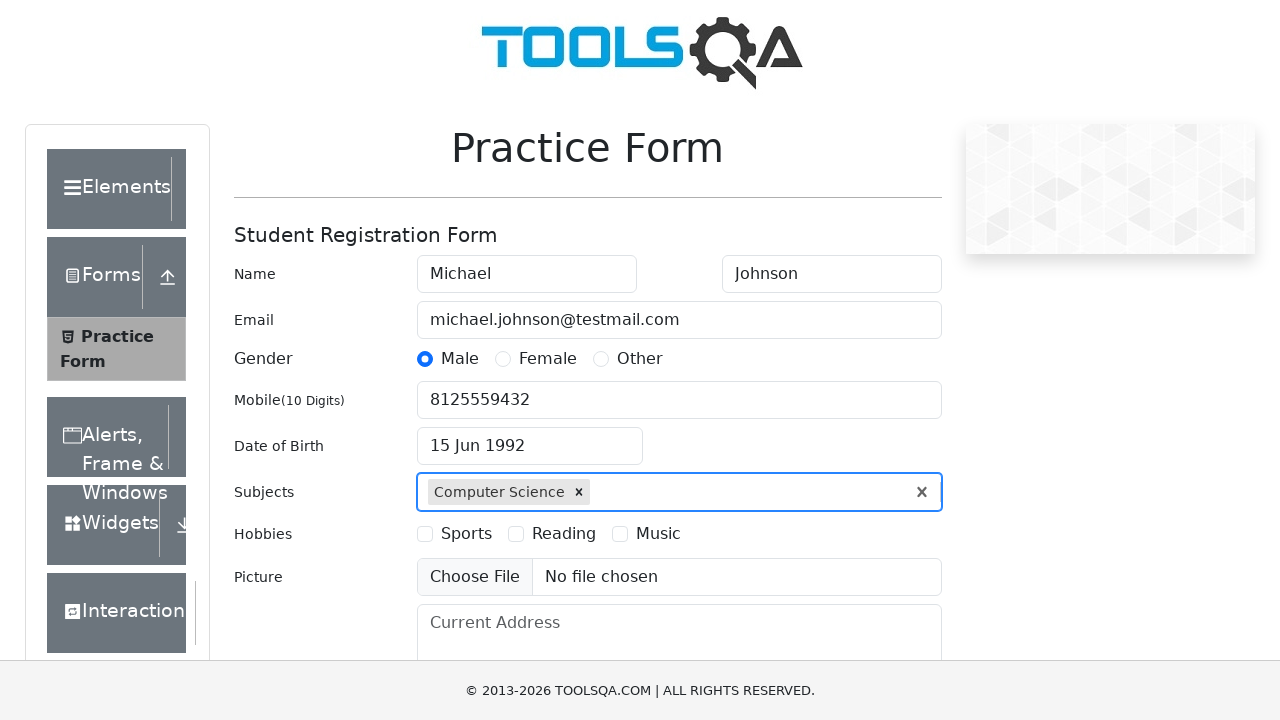

Selected Sports hobby checkbox at (466, 534) on label[for='hobbies-checkbox-1']
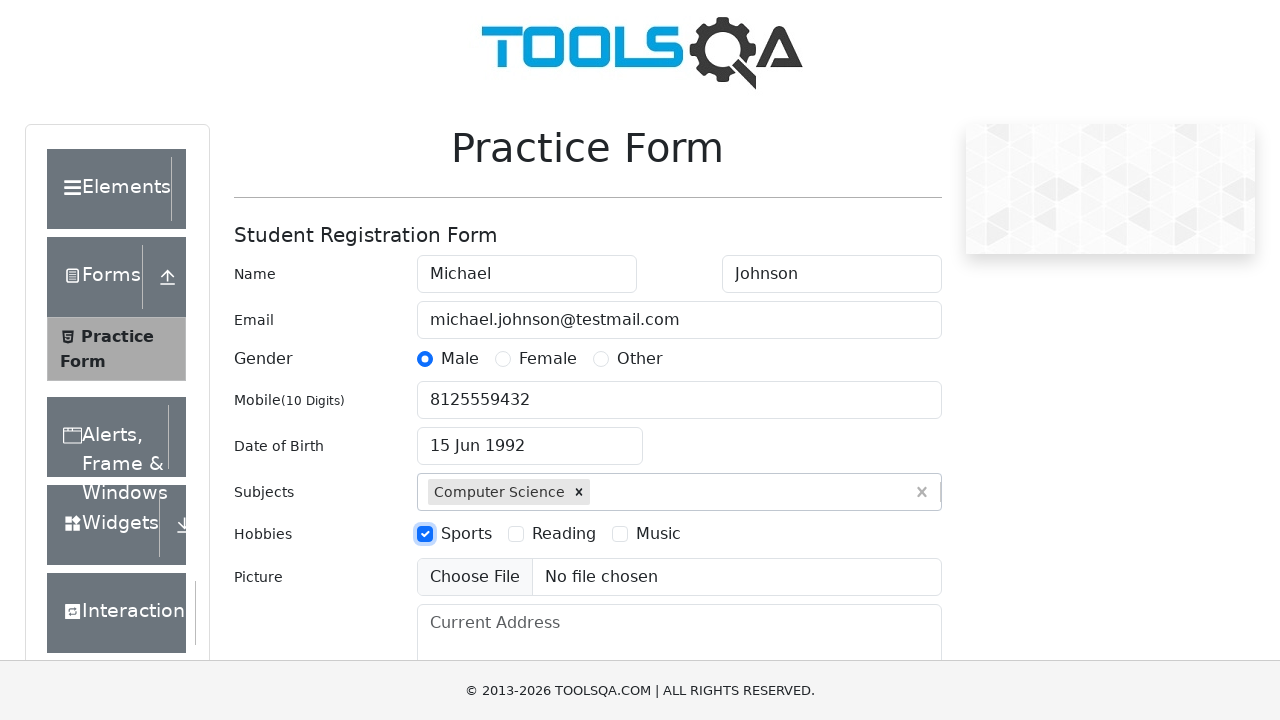

Filled Current Address field with complete address on #currentAddress
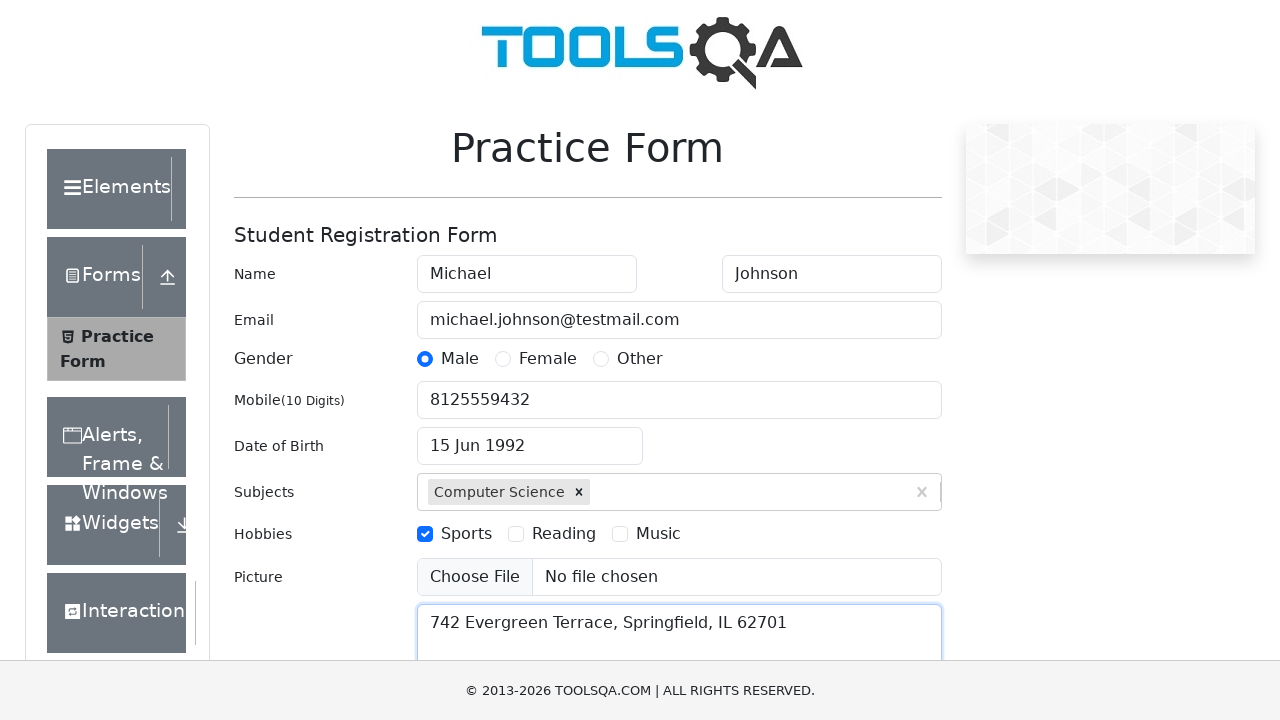

Scrolled down 300px to reveal state/city dropdowns
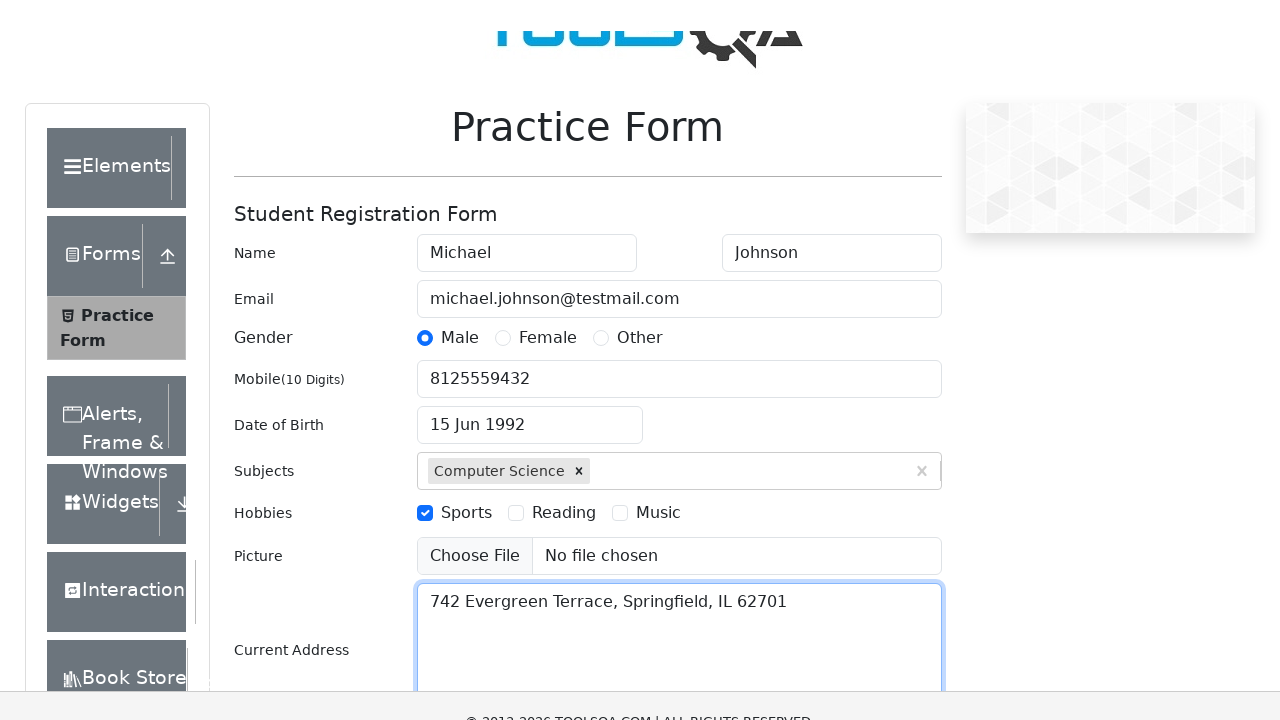

Clicked State dropdown to open options at (527, 465) on #state
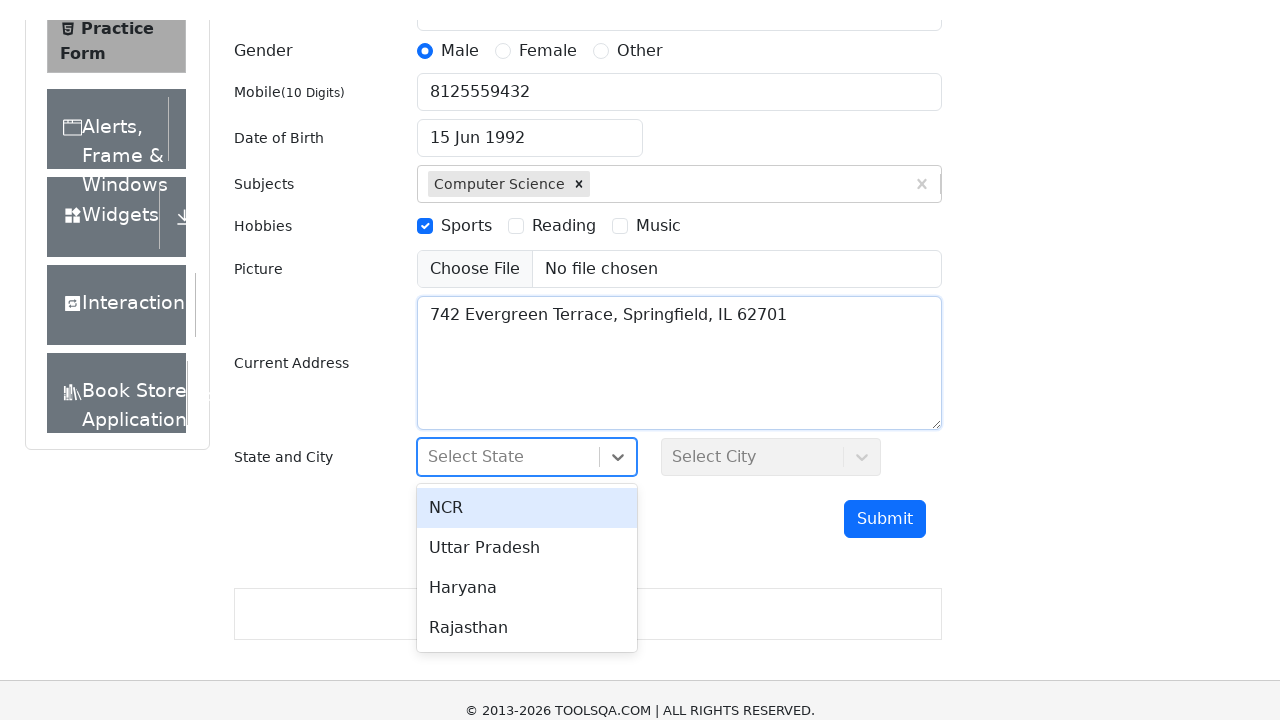

Selected Uttar Pradesh from State dropdown at (527, 528) on #react-select-3-option-1
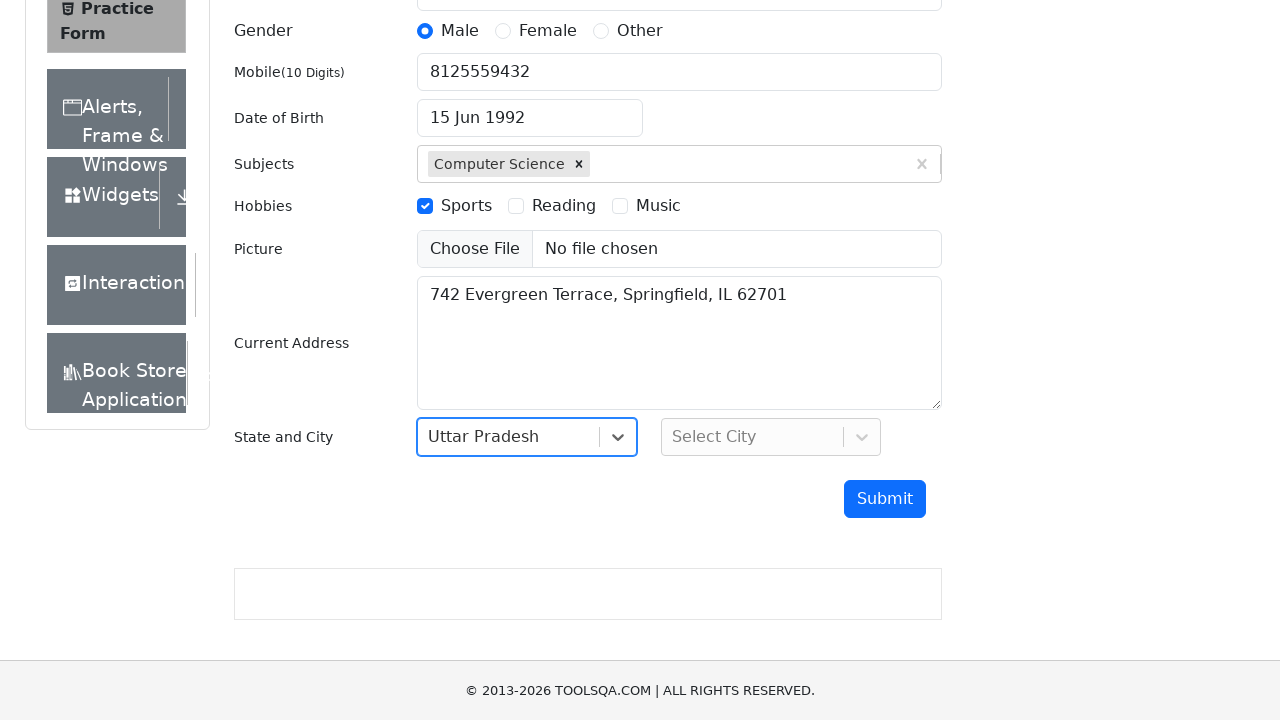

Clicked City dropdown to open options at (771, 437) on #city
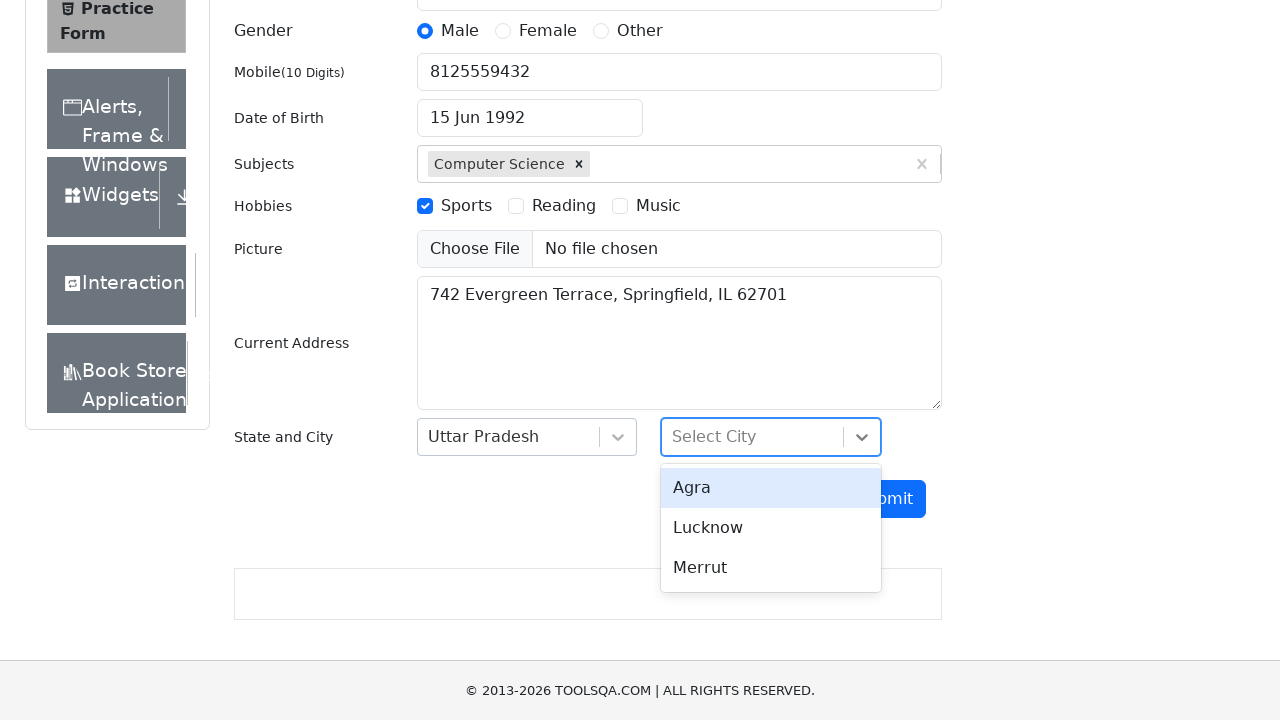

Selected first available city from City dropdown at (771, 488) on #react-select-4-option-0
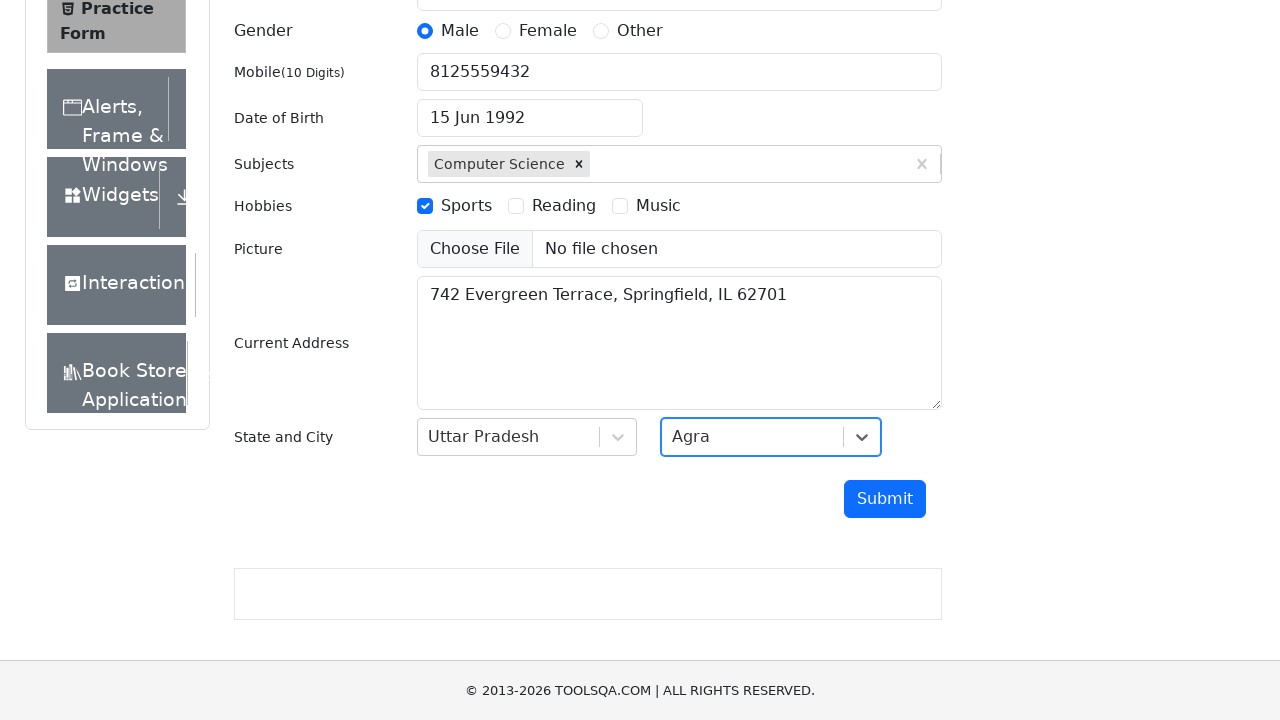

Clicked Submit button to submit registration form at (885, 499) on #submit
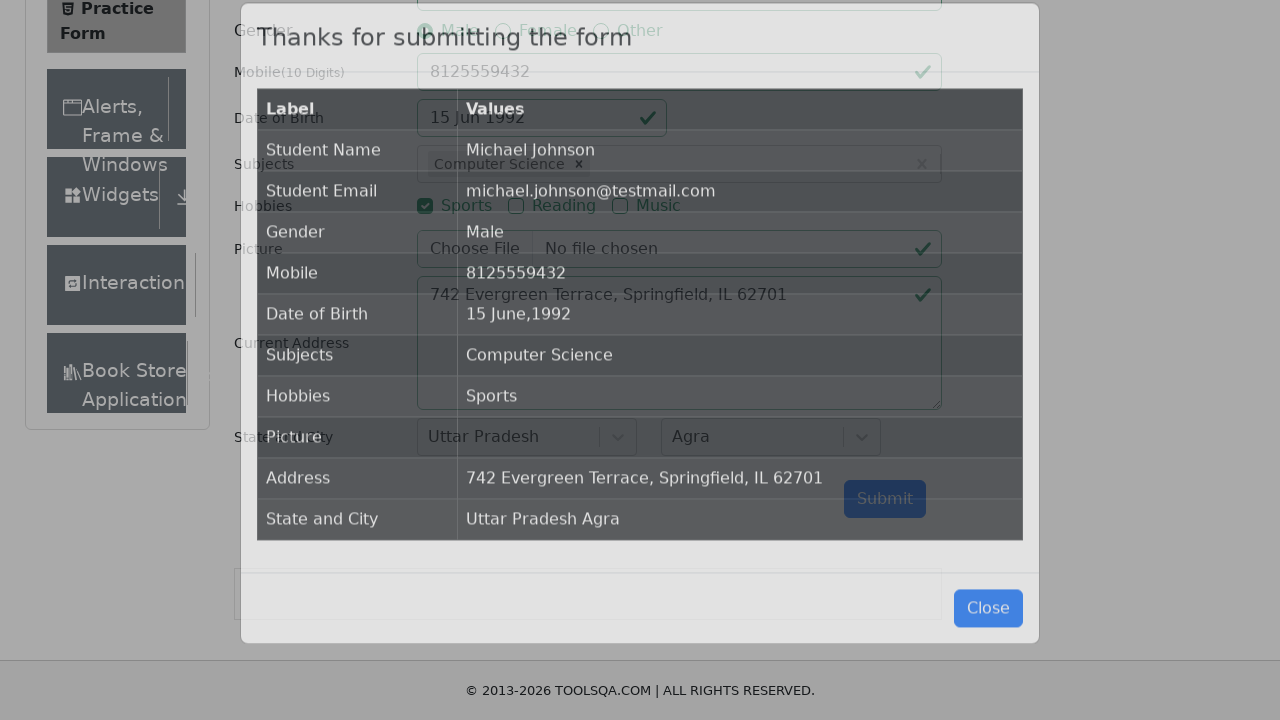

Confirmation modal appeared and loaded successfully
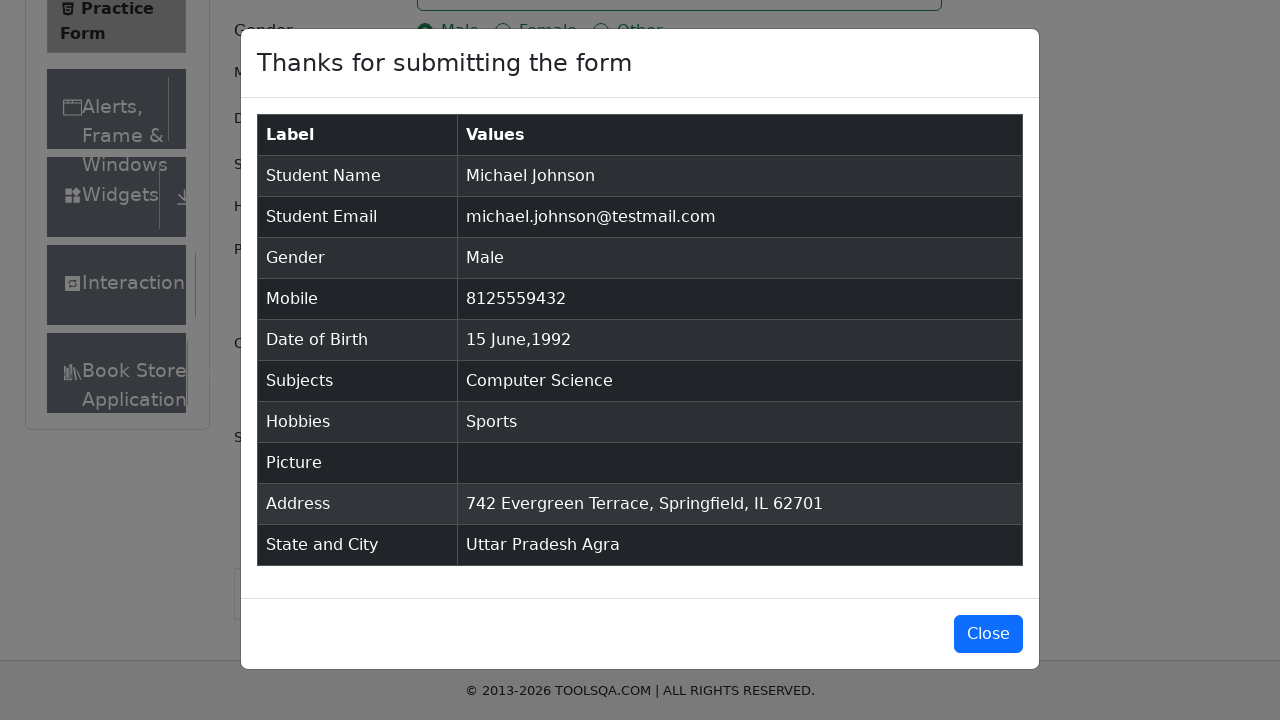

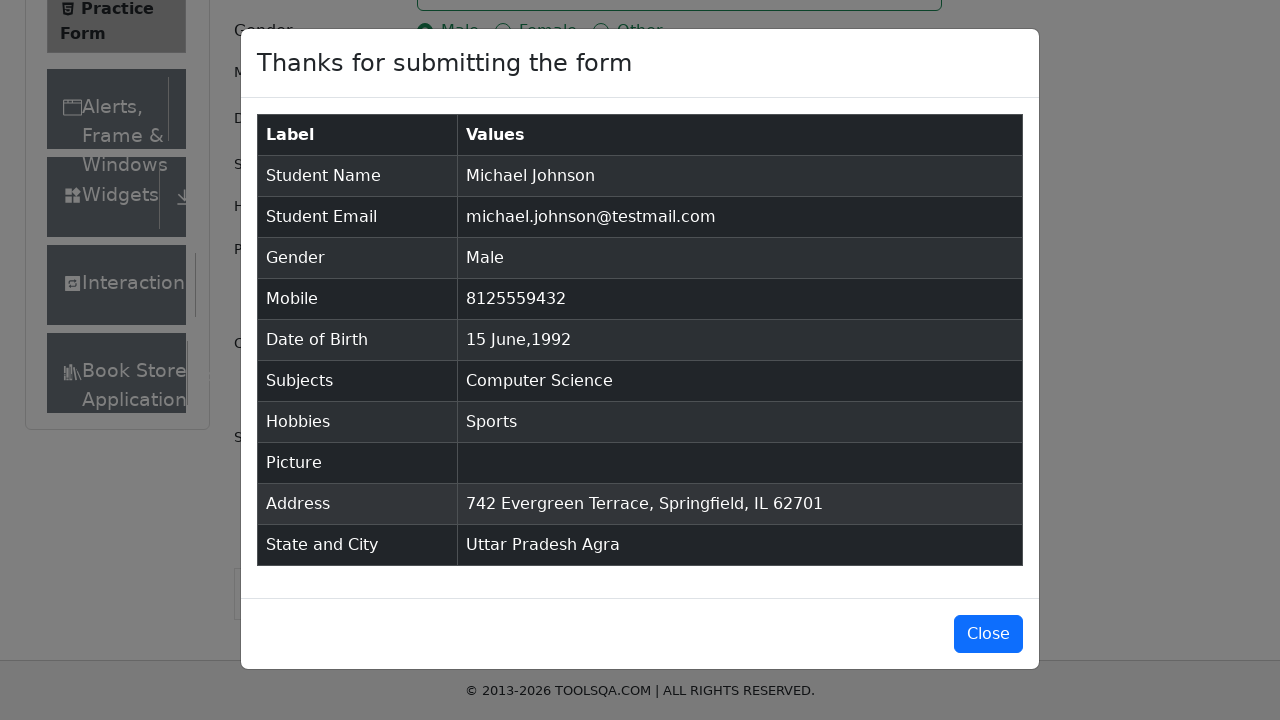